Verifies that the Visa payment logo image is present on the page

Starting URL: https://www.mts.by/

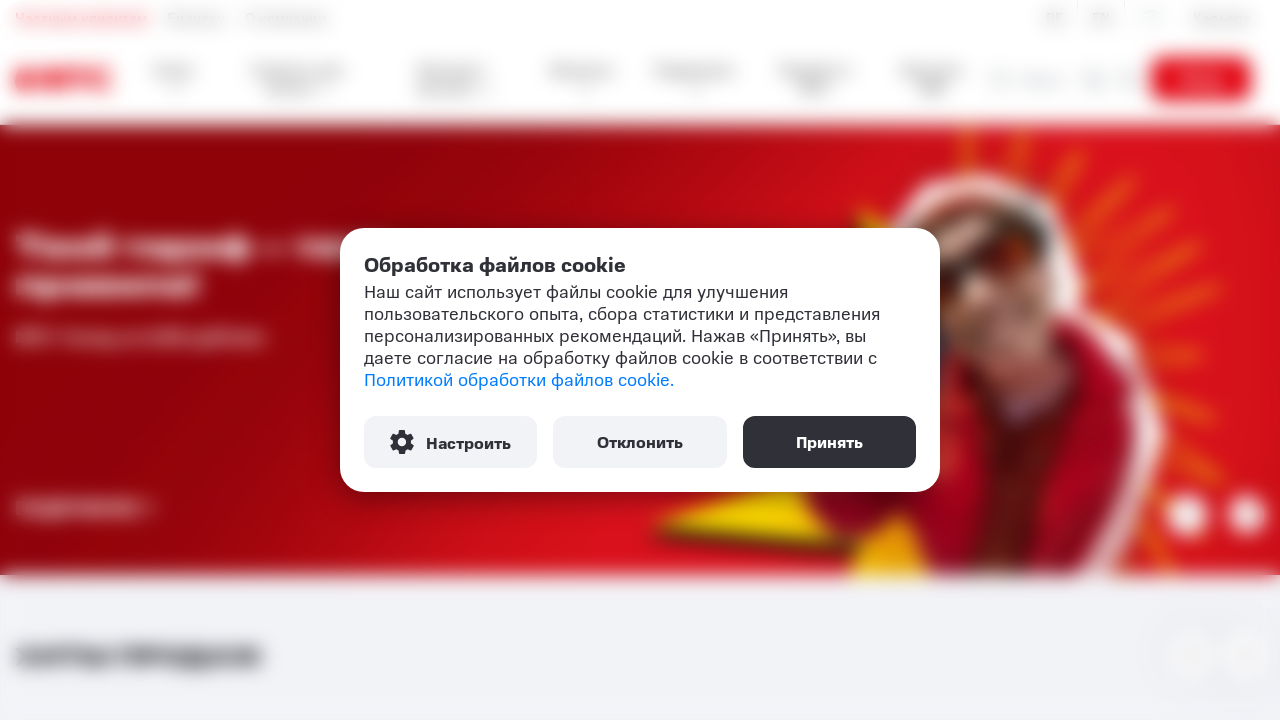

Located Visa payment logo image element
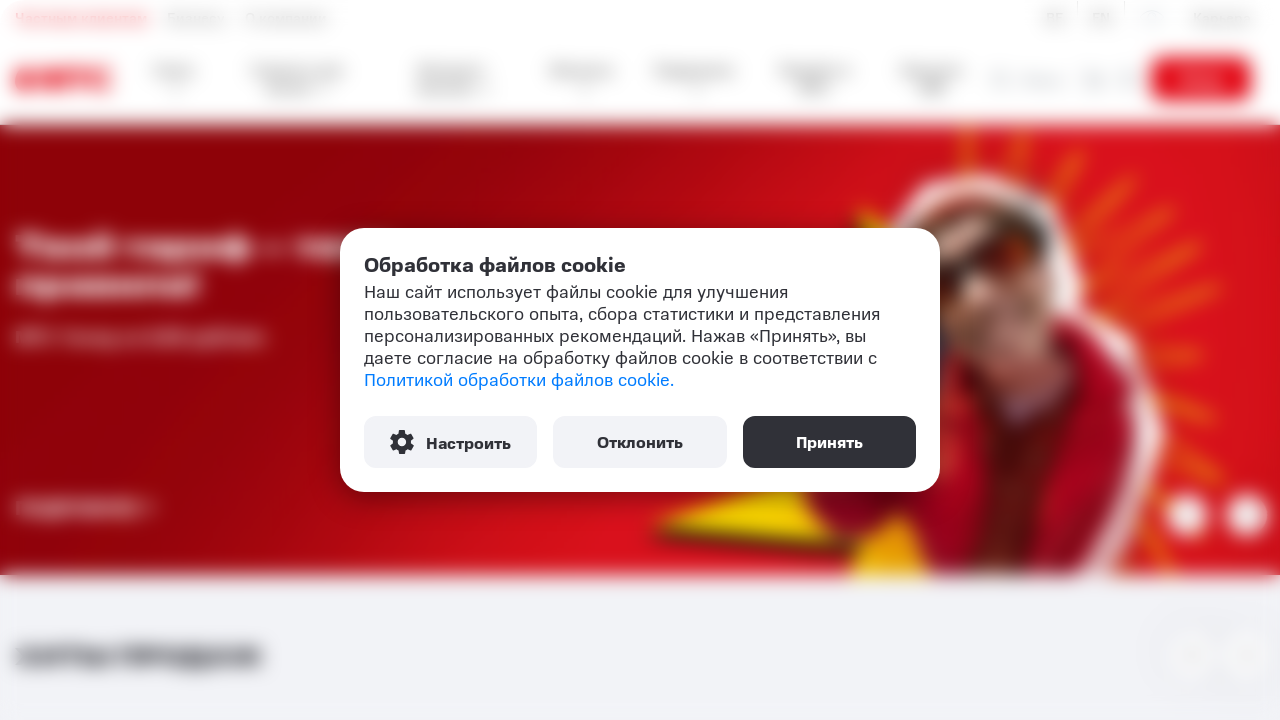

Verified that Visa payment logo image is visible on the page
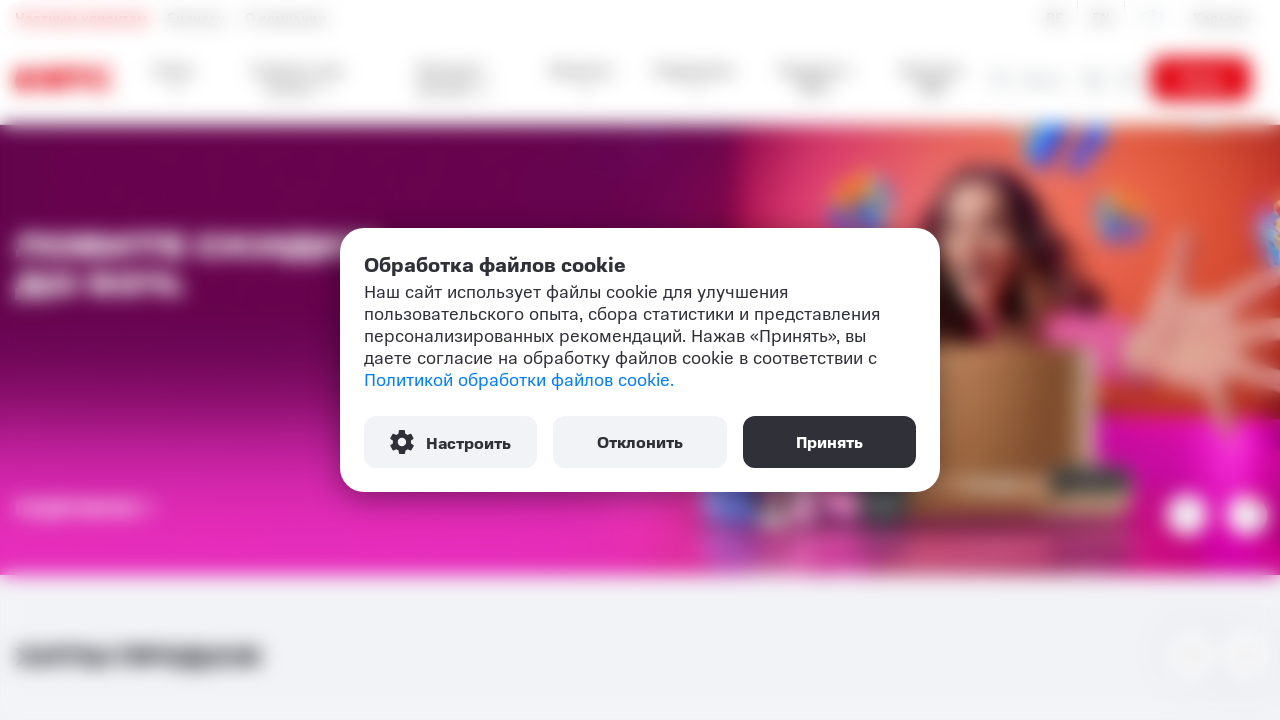

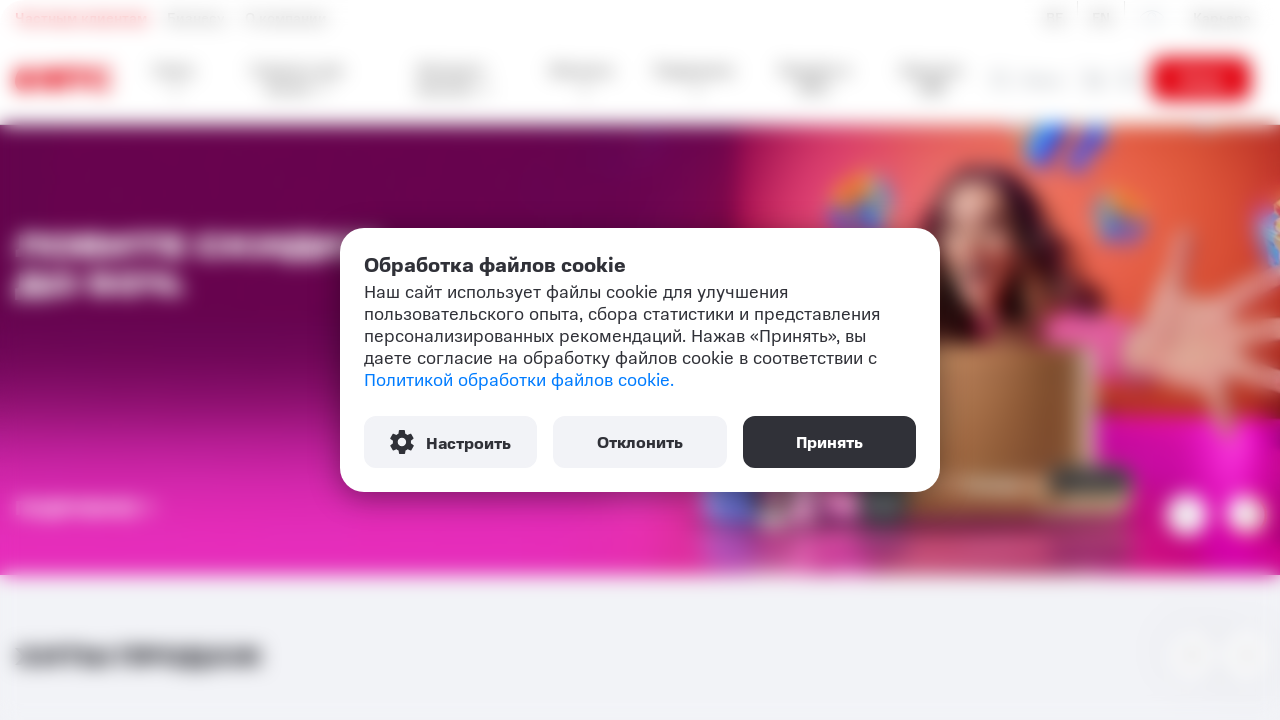